Tests a form submission on DemoQA by filling in name, email, and address fields, then verifying the submitted data is displayed correctly

Starting URL: http://demoqa.com/text-box

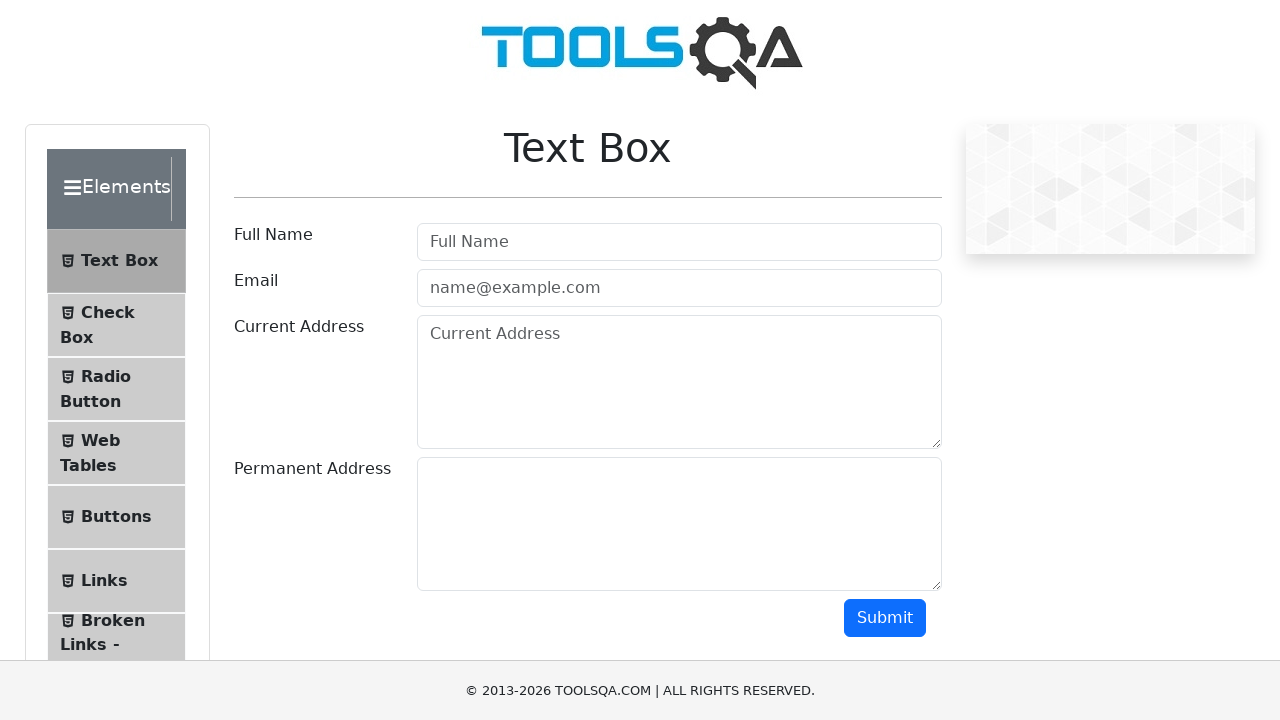

Filled in name field with 'Automation' on #userName
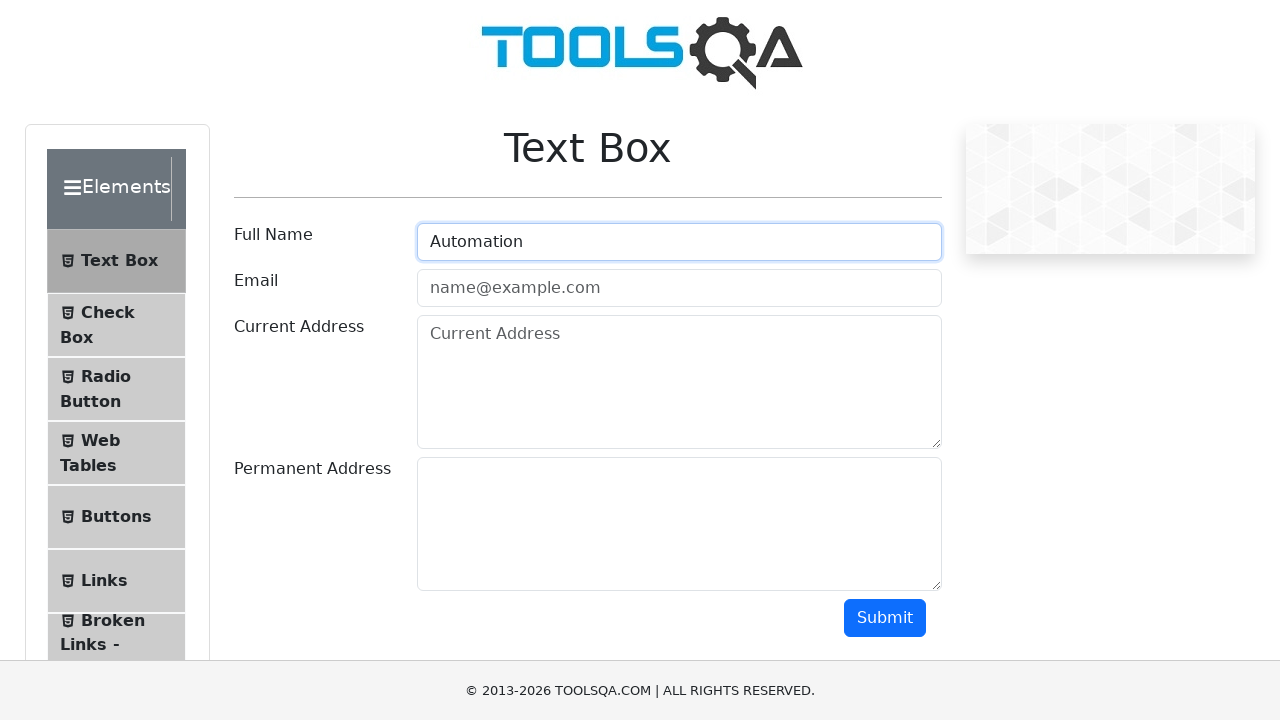

Filled in email field with 'testuser@example.com' on #userEmail
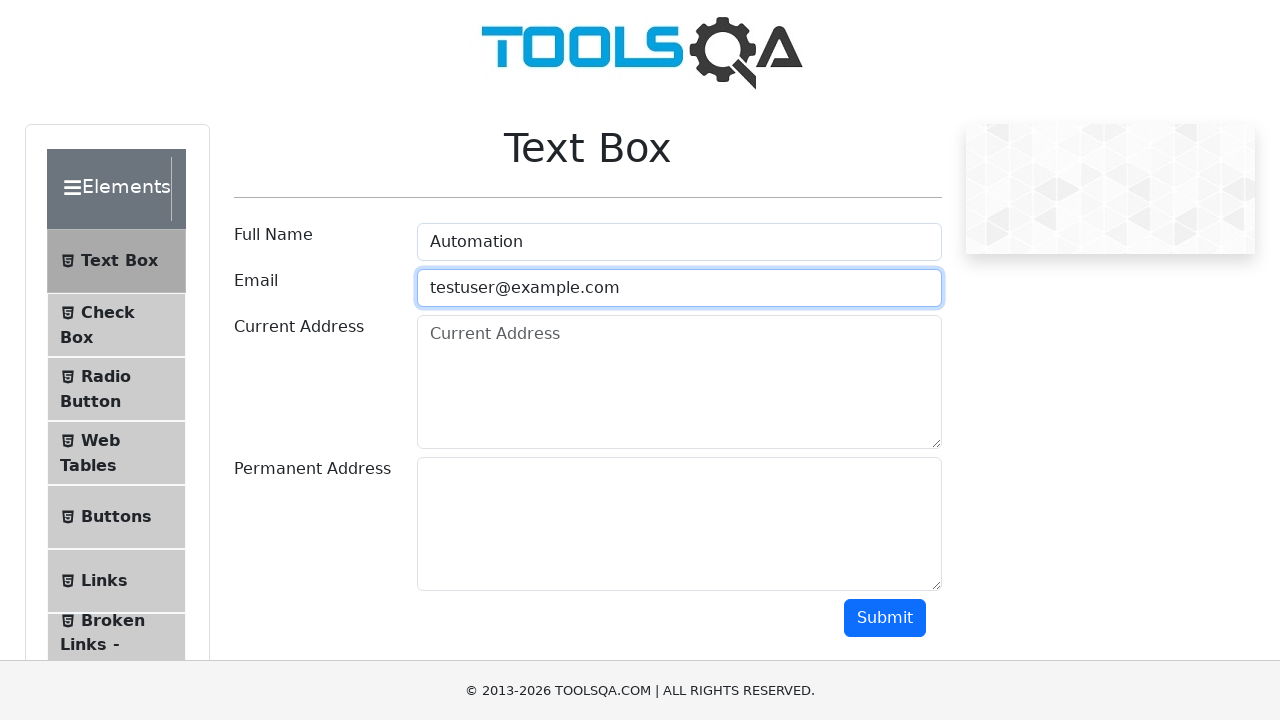

Filled in current address field with 'Testing Current Address' on #currentAddress
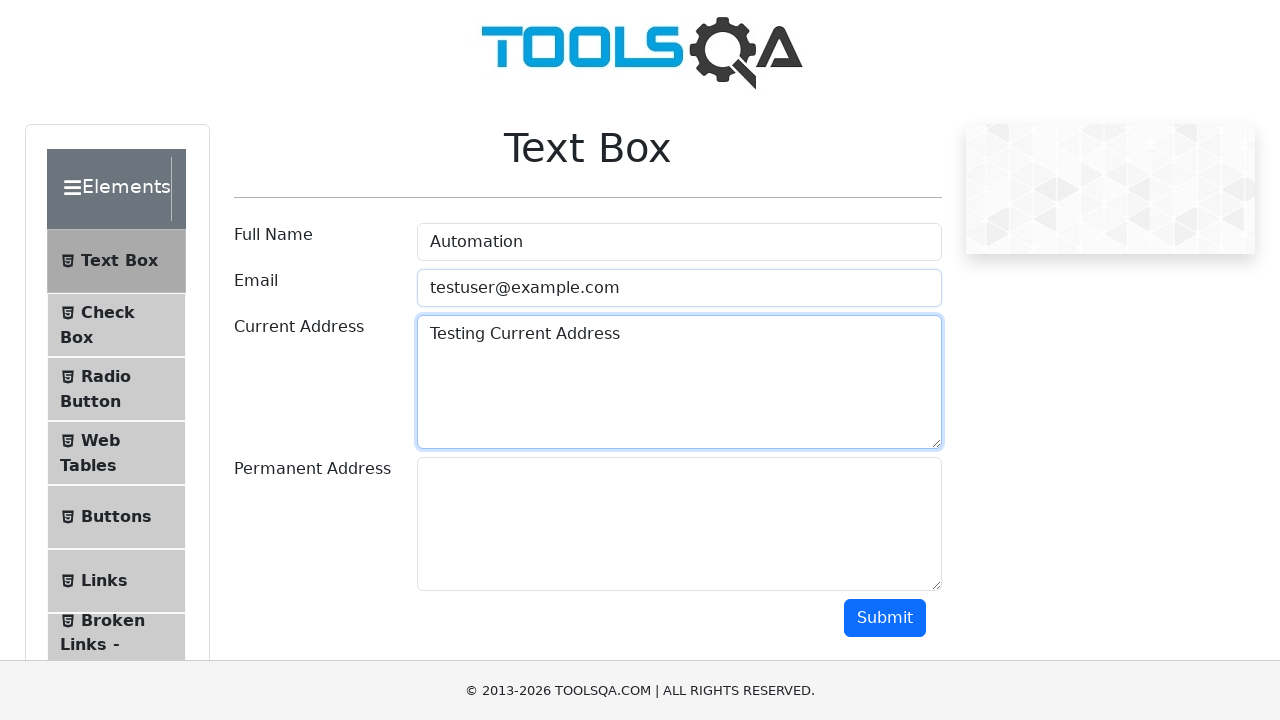

Filled in permanent address field with 'Testing Permanent Address' on #permanentAddress
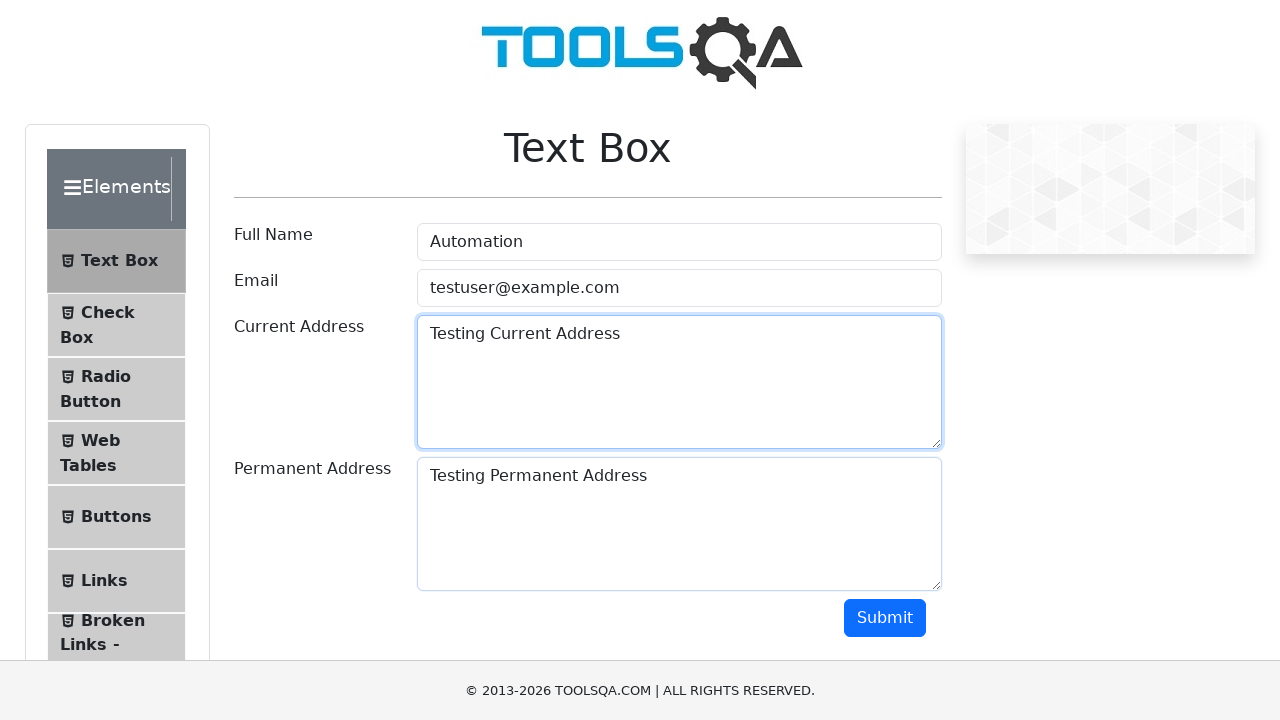

Clicked submit button to submit form at (885, 618) on #submit
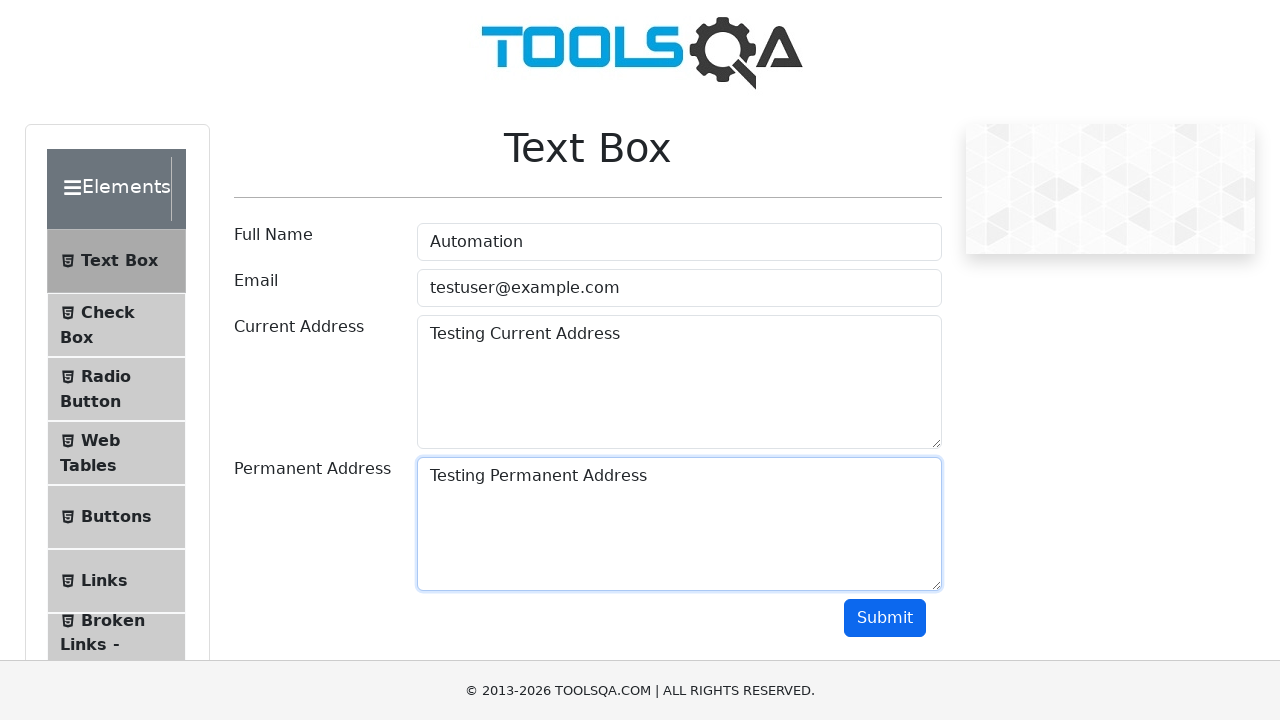

Waited for name result element to appear
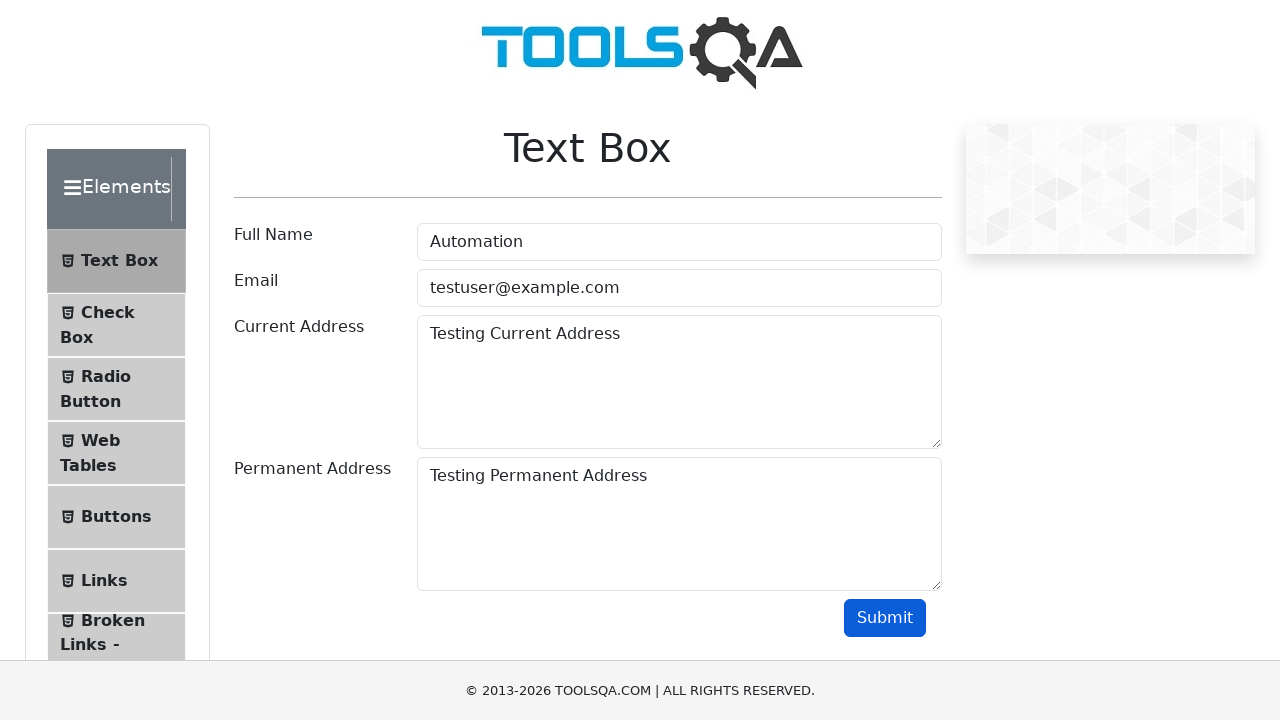

Verified submitted name 'Automation' is displayed in results
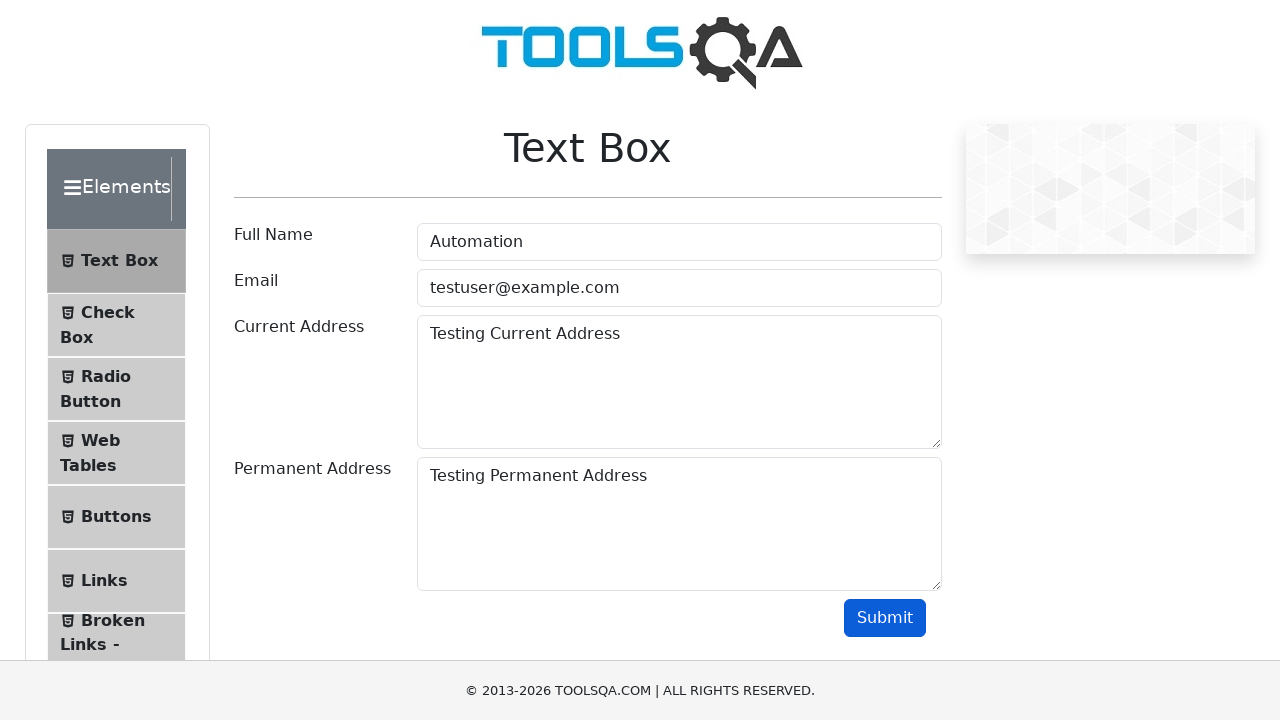

Verified submitted email 'testuser@example.com' is displayed in results
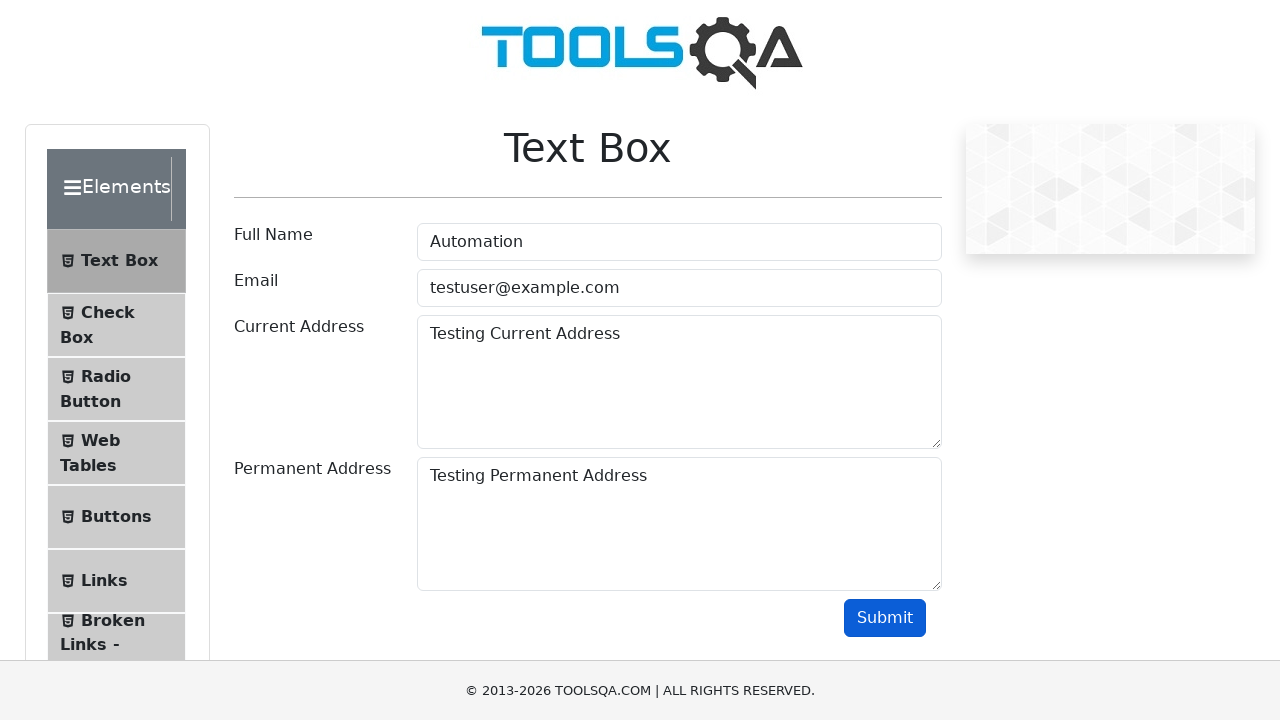

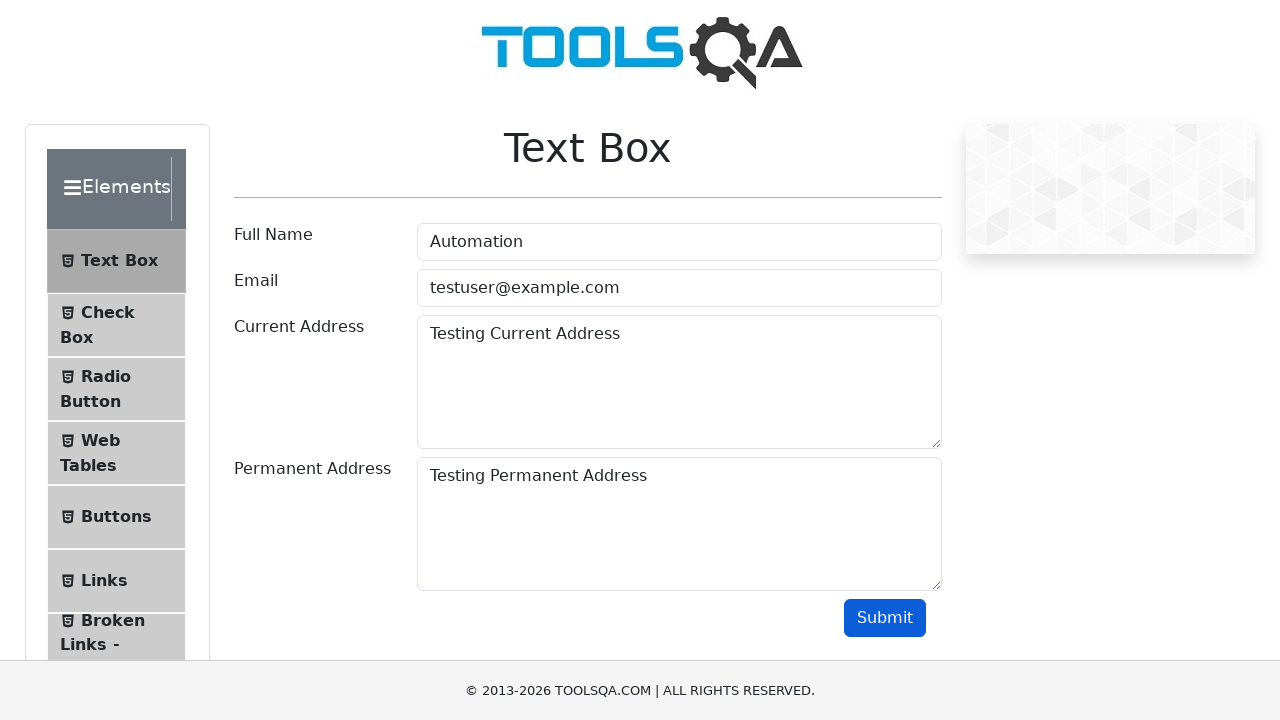